Tests JavaScript confirm dialog by clicking the confirm button and dismissing it

Starting URL: https://testpages.eviltester.com/styled/alerts/alert-test.html

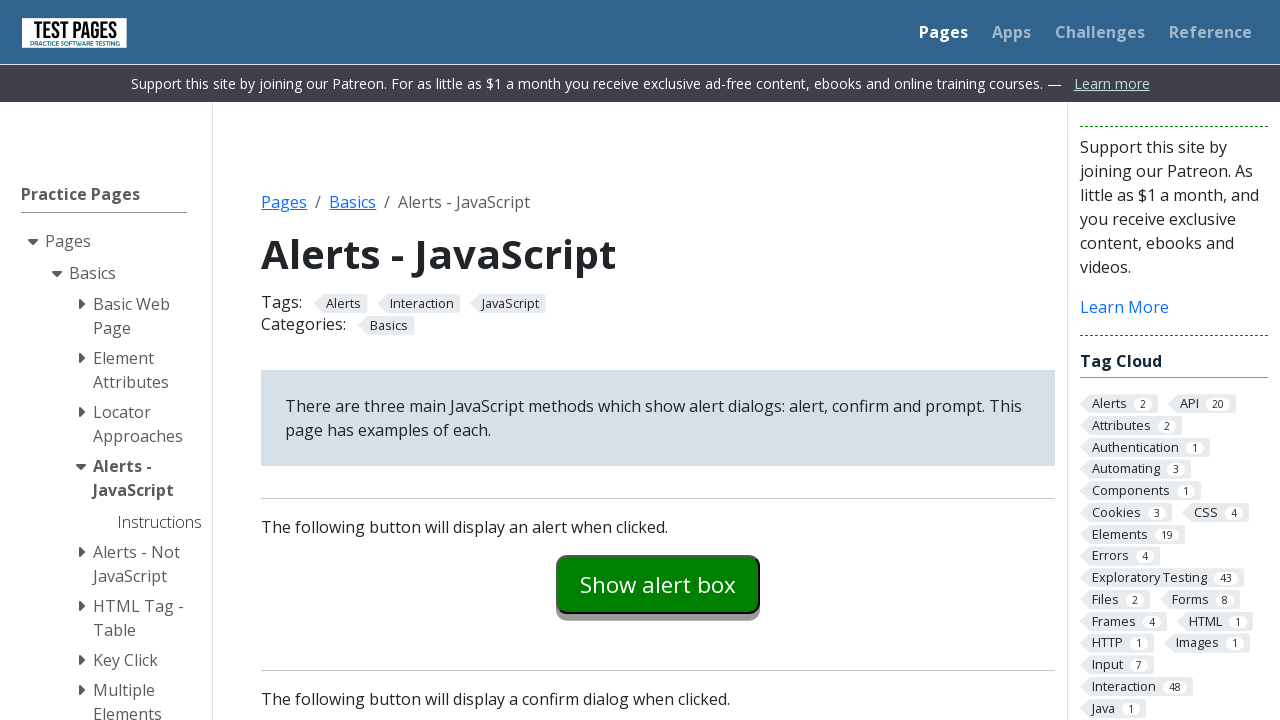

Set up dialog handler to dismiss confirm dialogs
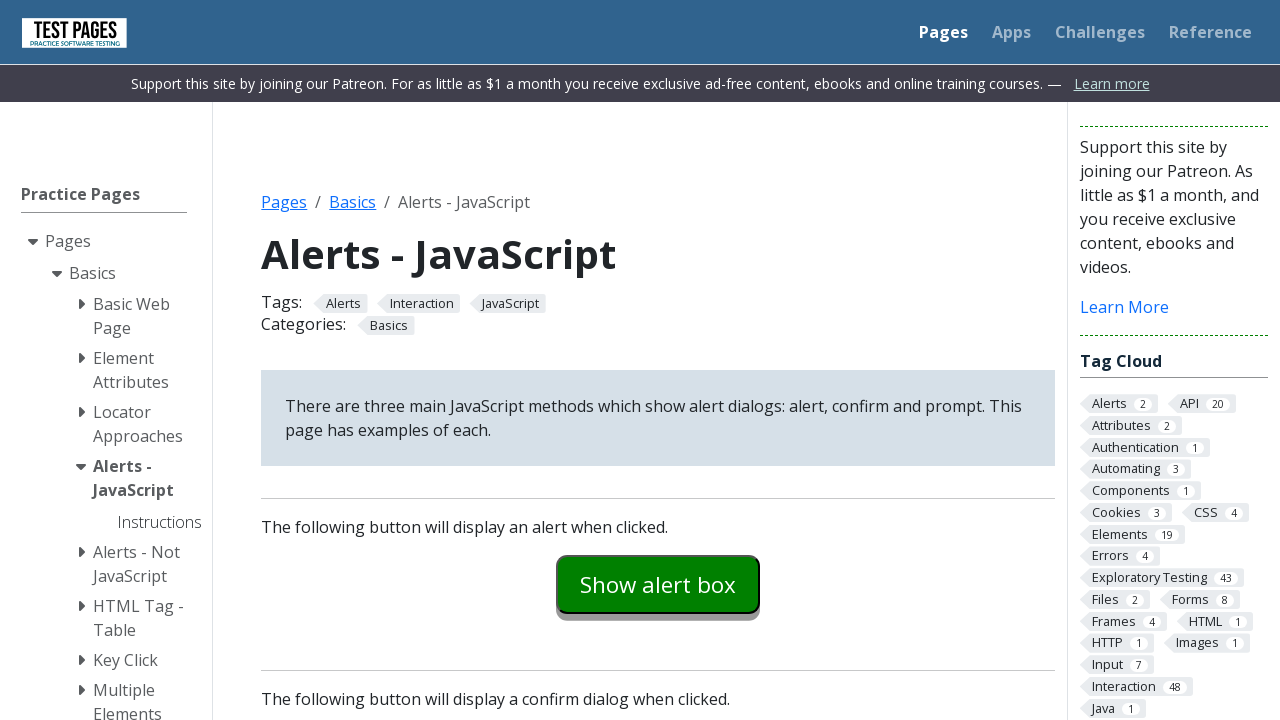

Clicked the confirm button to trigger JavaScript confirm dialog at (658, 360) on #confirmexample
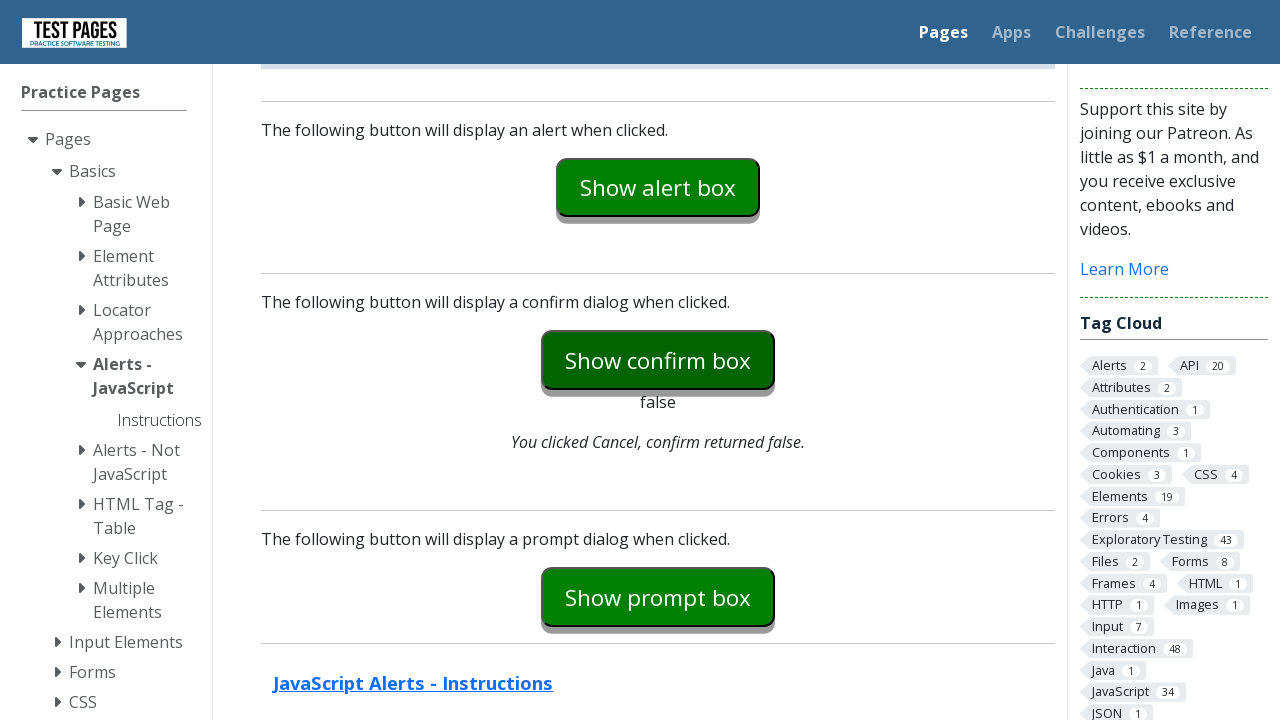

Confirmed that explanation text appeared after dismissing the dialog
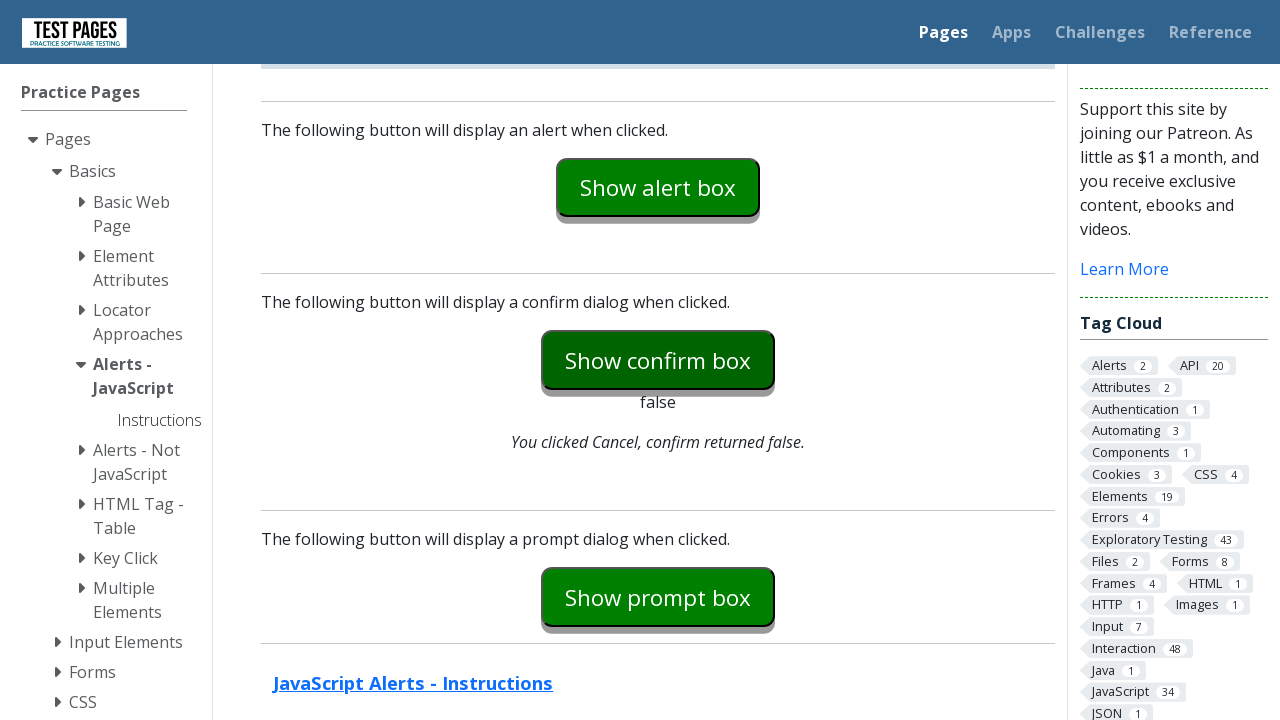

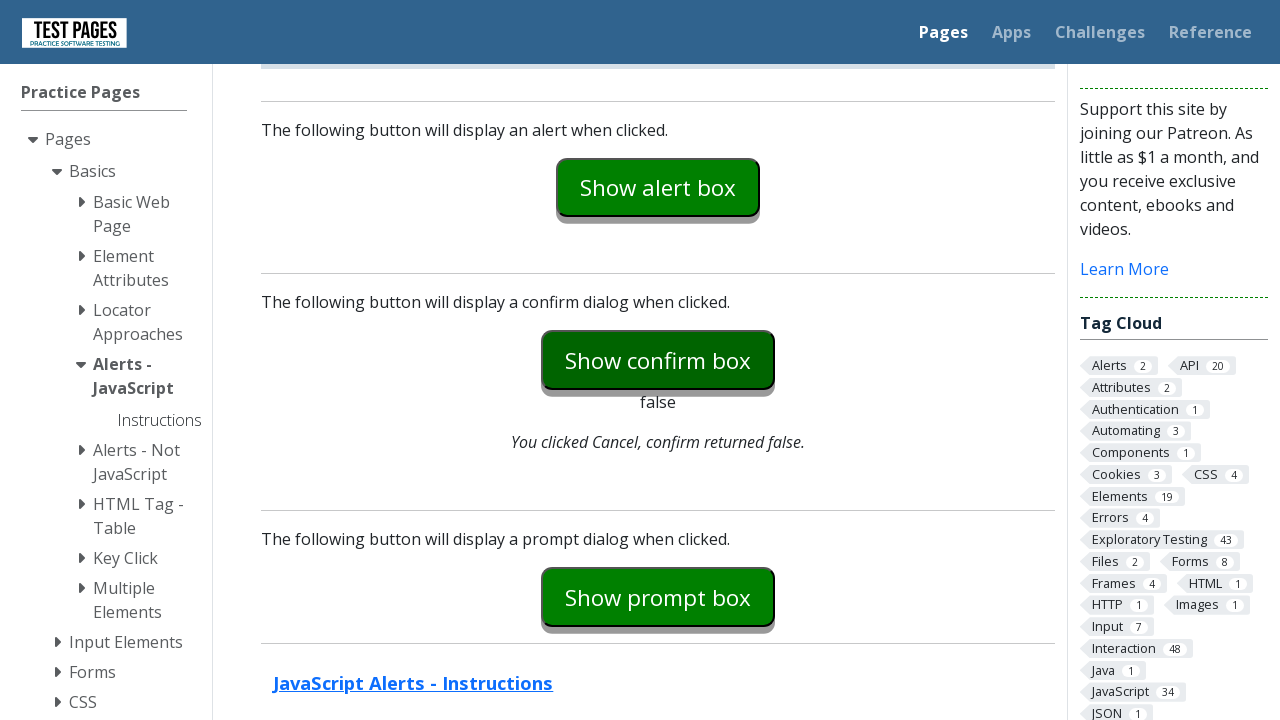